Tests clicking specific checkboxes (Anemia, Cancer, Gout) on a multiple fields form using dynamic XPath locators.

Starting URL: https://automationfc.github.io/multiple-fields/

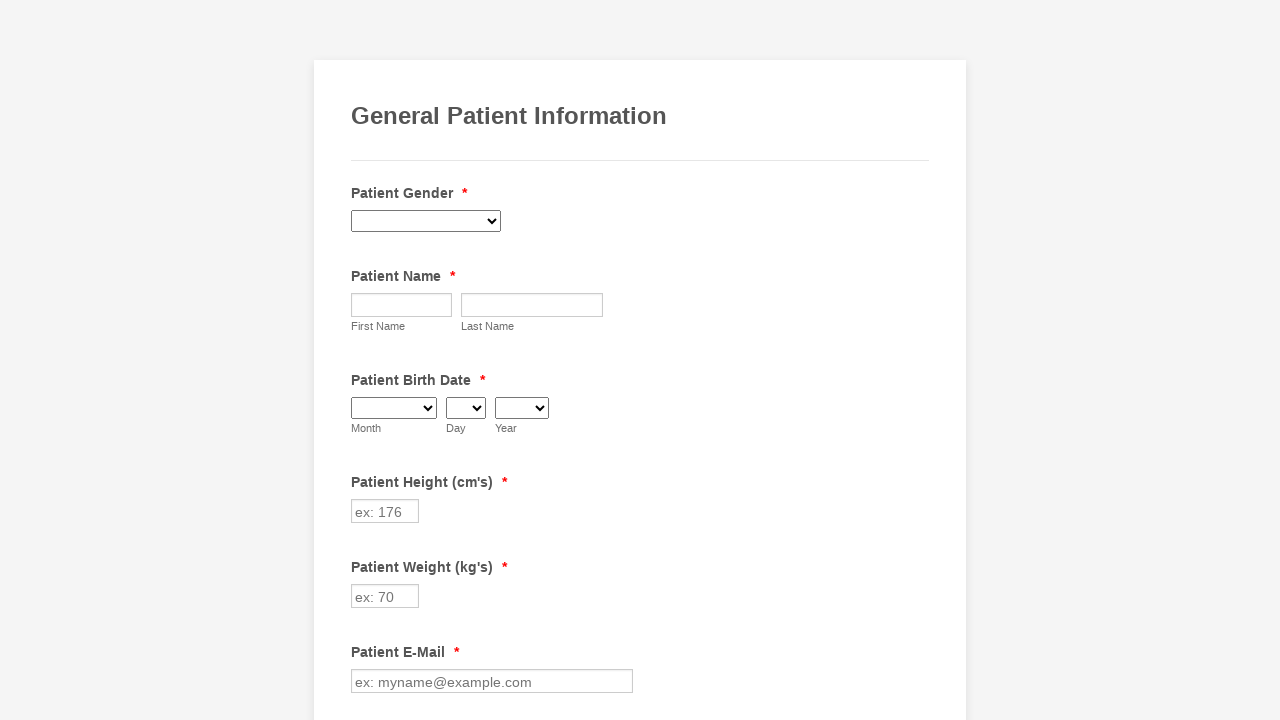

Clicked Anemia checkbox using dynamic XPath locator at (362, 360) on xpath=//label[contains(text(),'Anemia')]/preceding-sibling::input
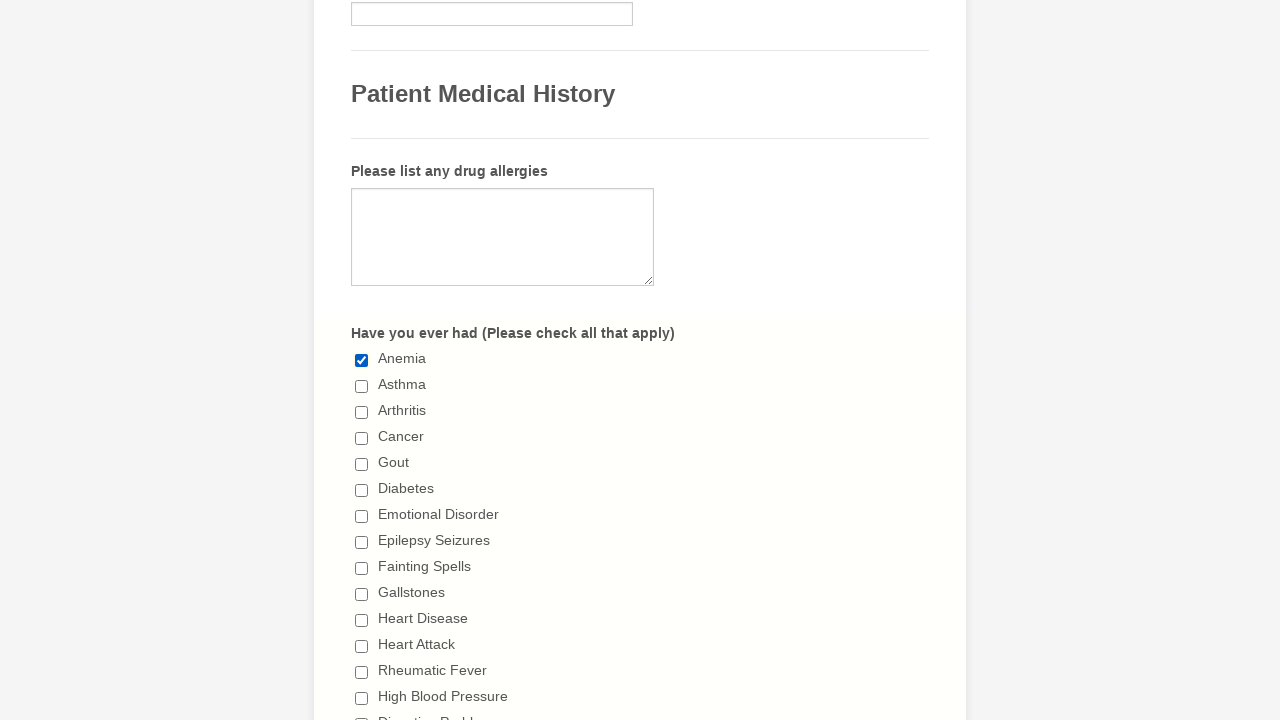

Clicked Cancer checkbox using dynamic XPath locator at (362, 438) on xpath=//label[contains(text(),'Cancer')]/preceding-sibling::input
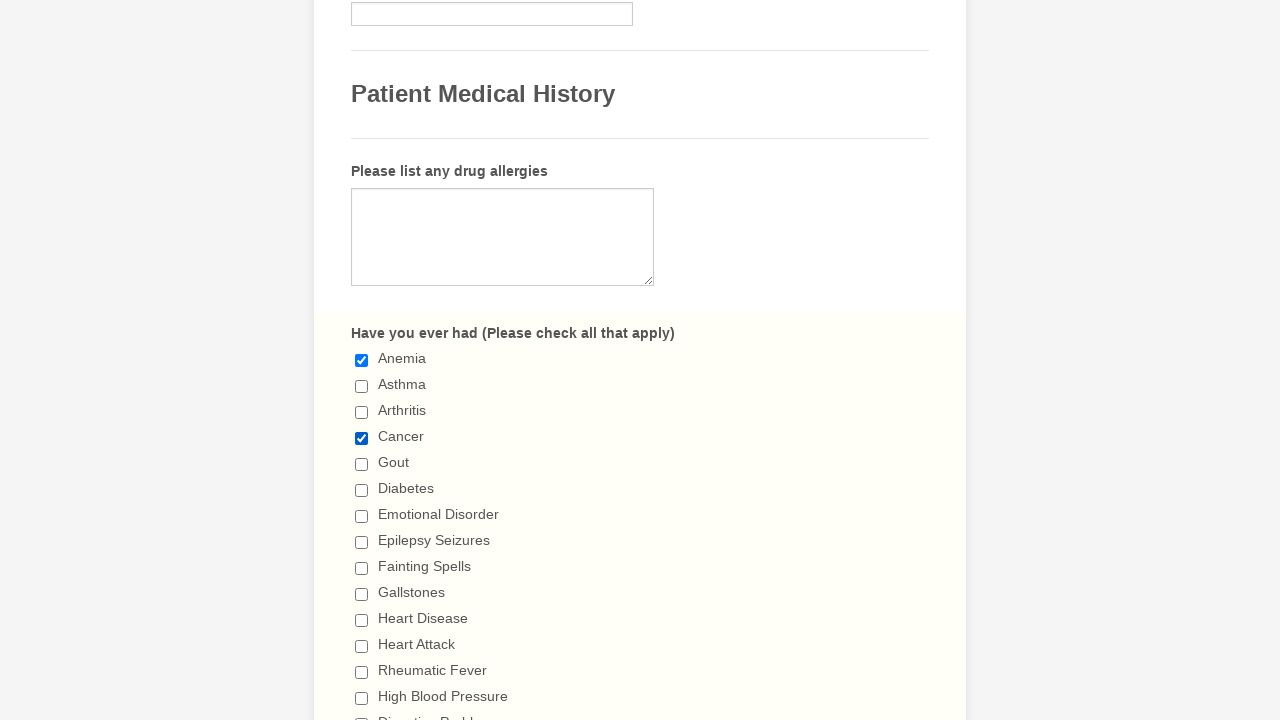

Clicked Gout checkbox using dynamic XPath locator at (362, 464) on xpath=//label[contains(text(),'Gout')]/preceding-sibling::input
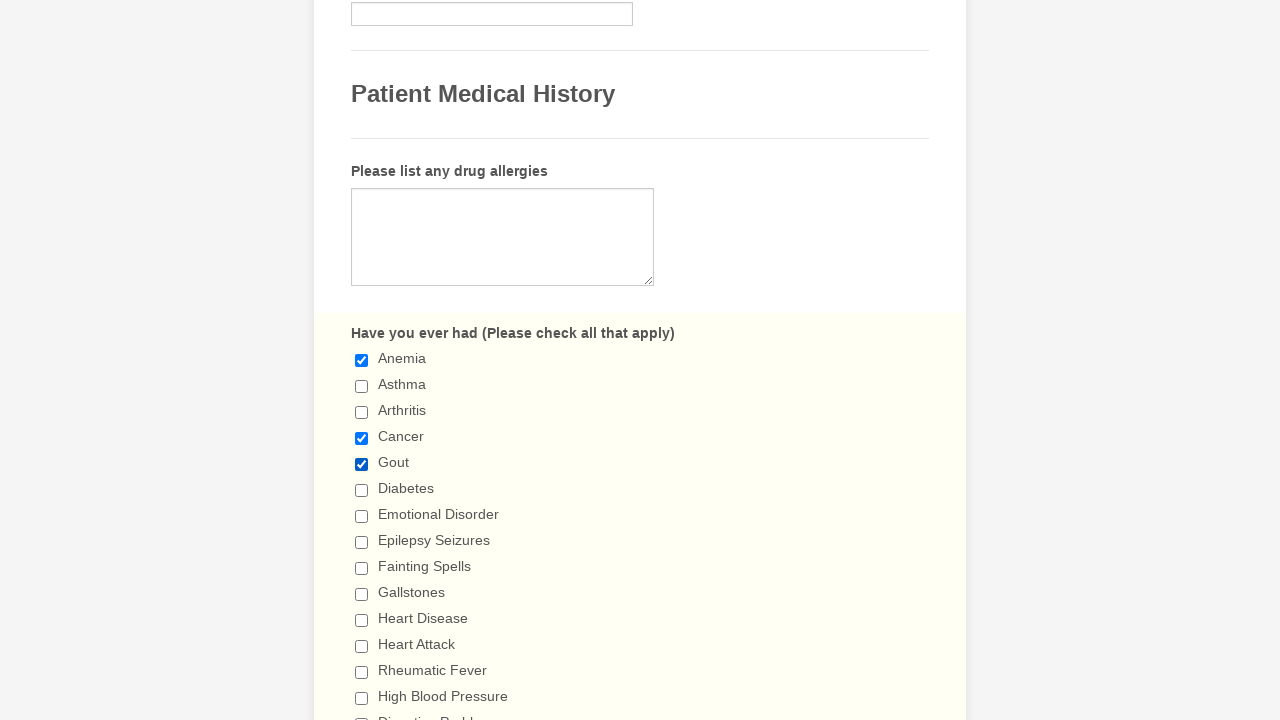

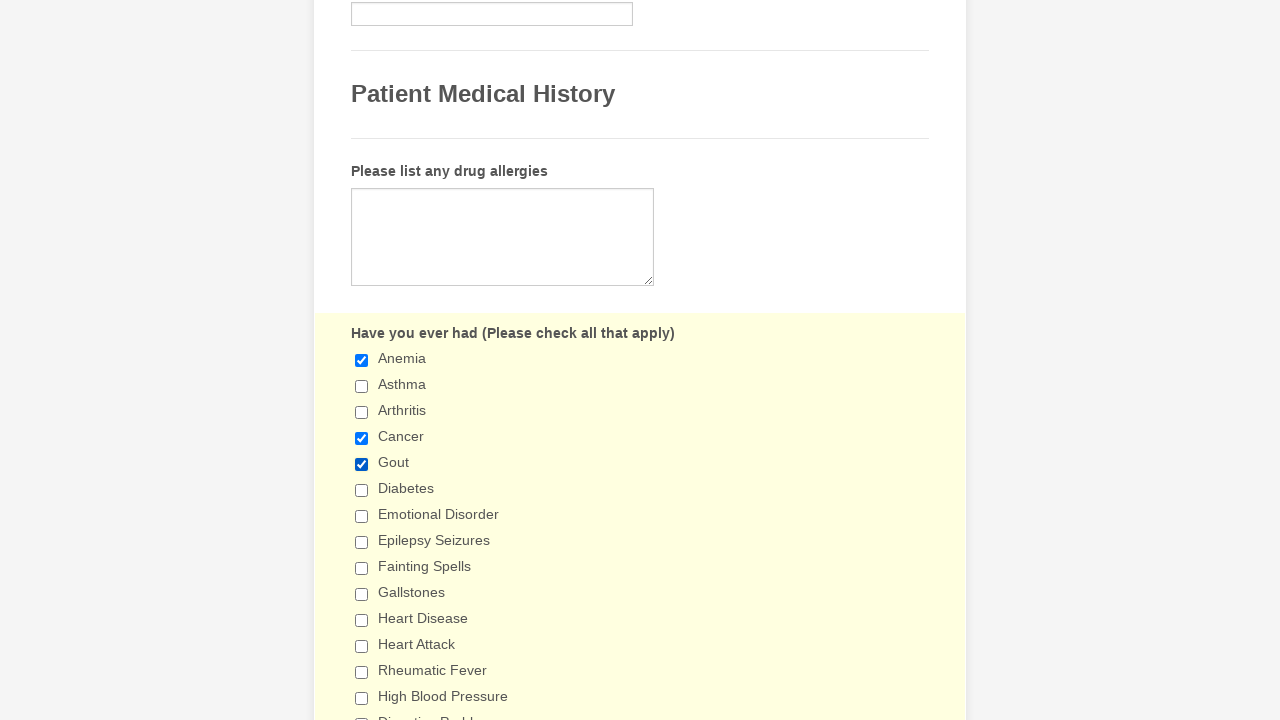